Tests a registration form by filling in personal details (first name, last name, job title), selecting a radio button, checking a checkbox, picking a date from datepicker, and submitting the form.

Starting URL: http://formy-project.herokuapp.com/form

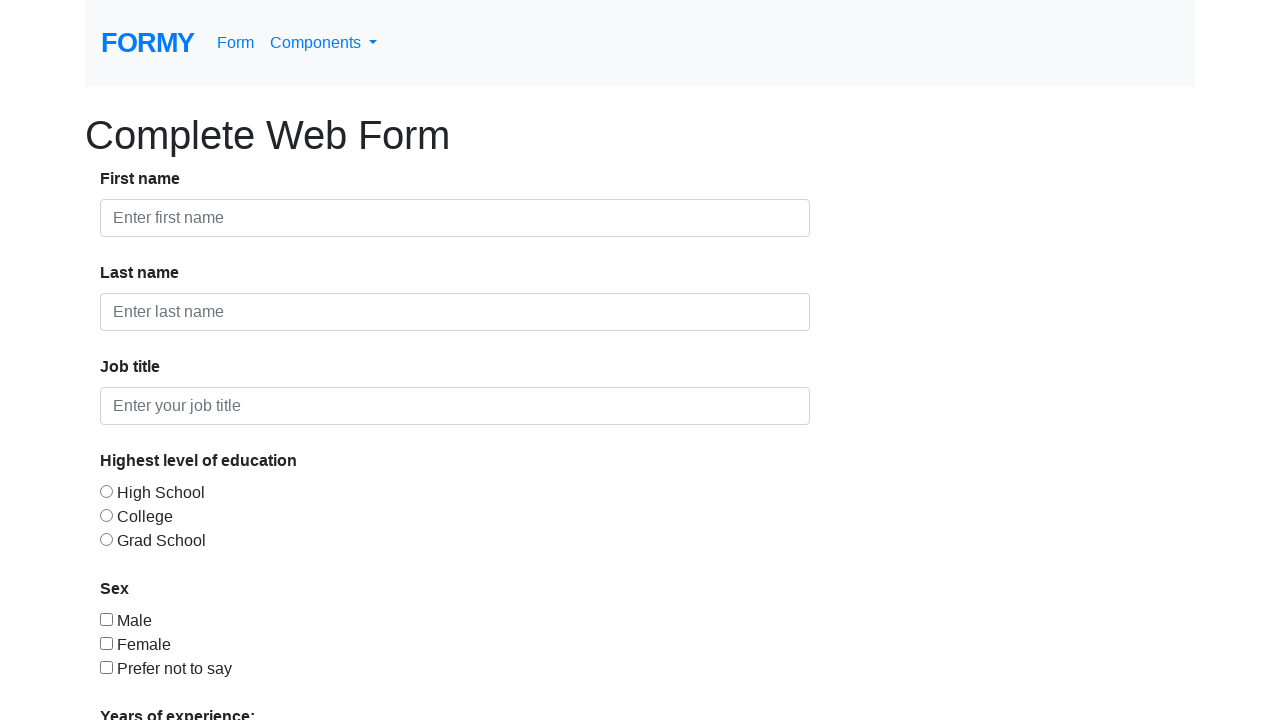

Filled first name field with 'Aravinda' on #first-name
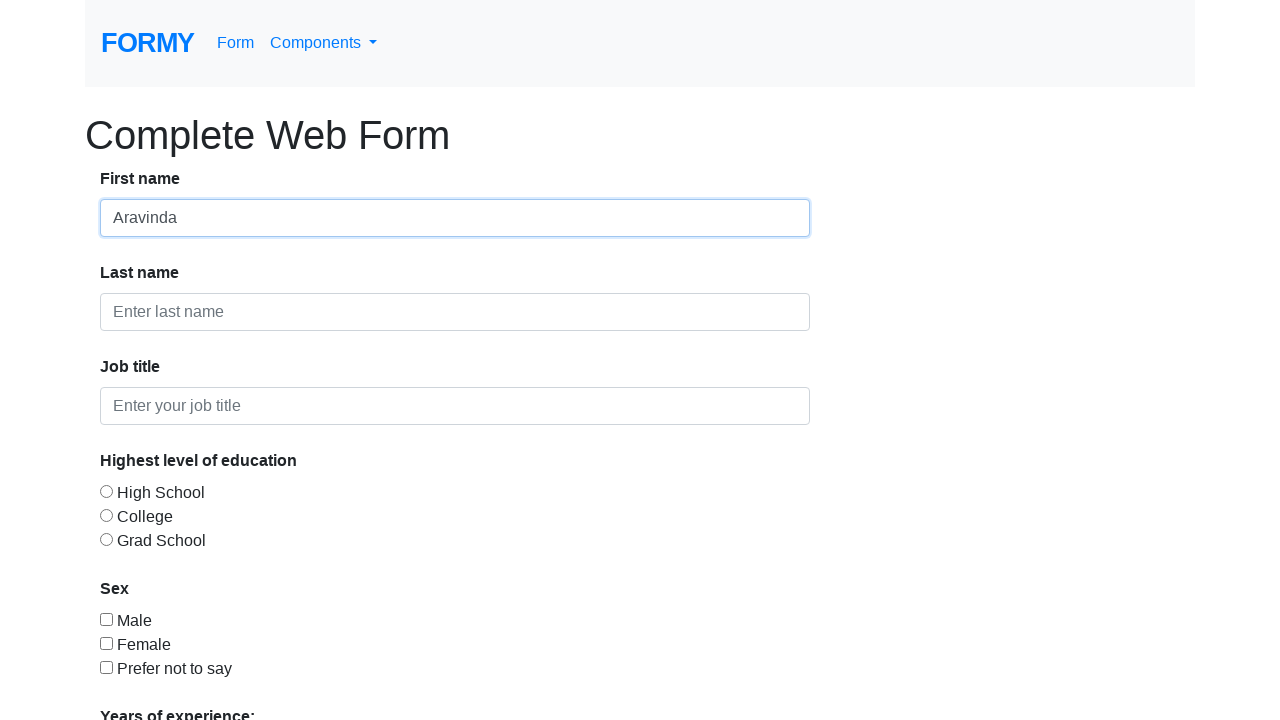

Filled last name field with 'B' on #last-name
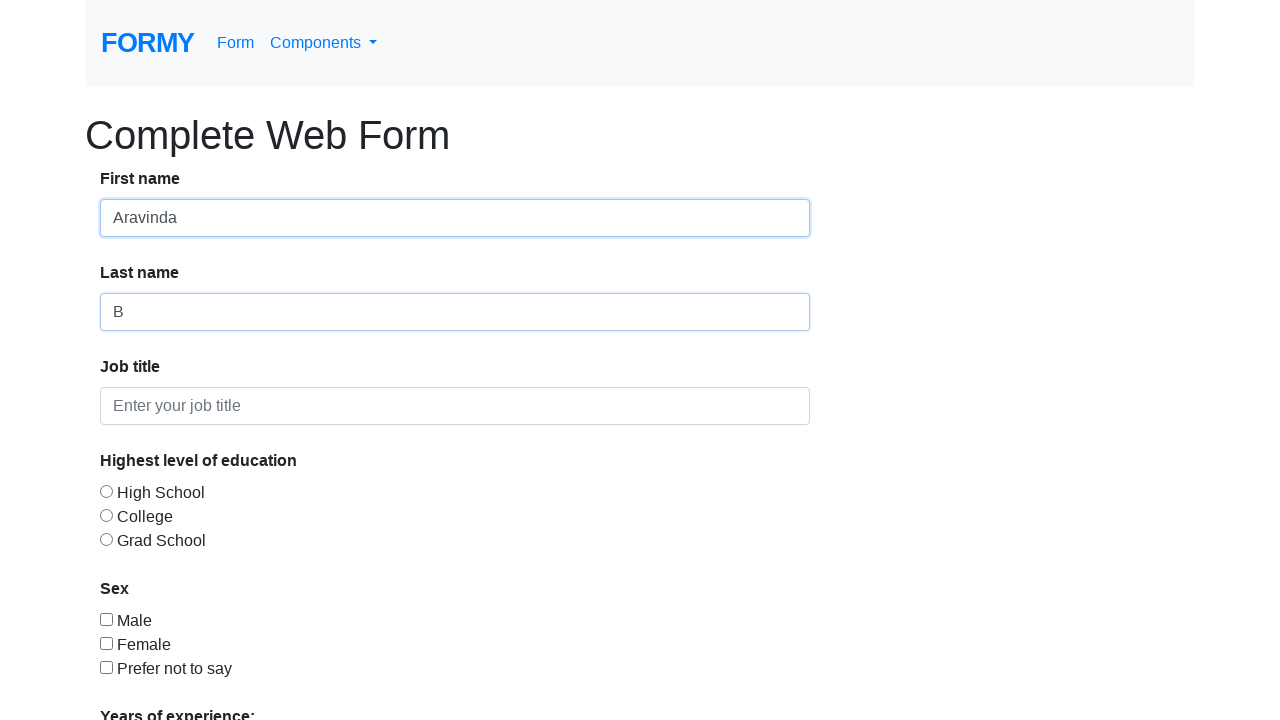

Filled job title field with 'Trainer' on #job-title
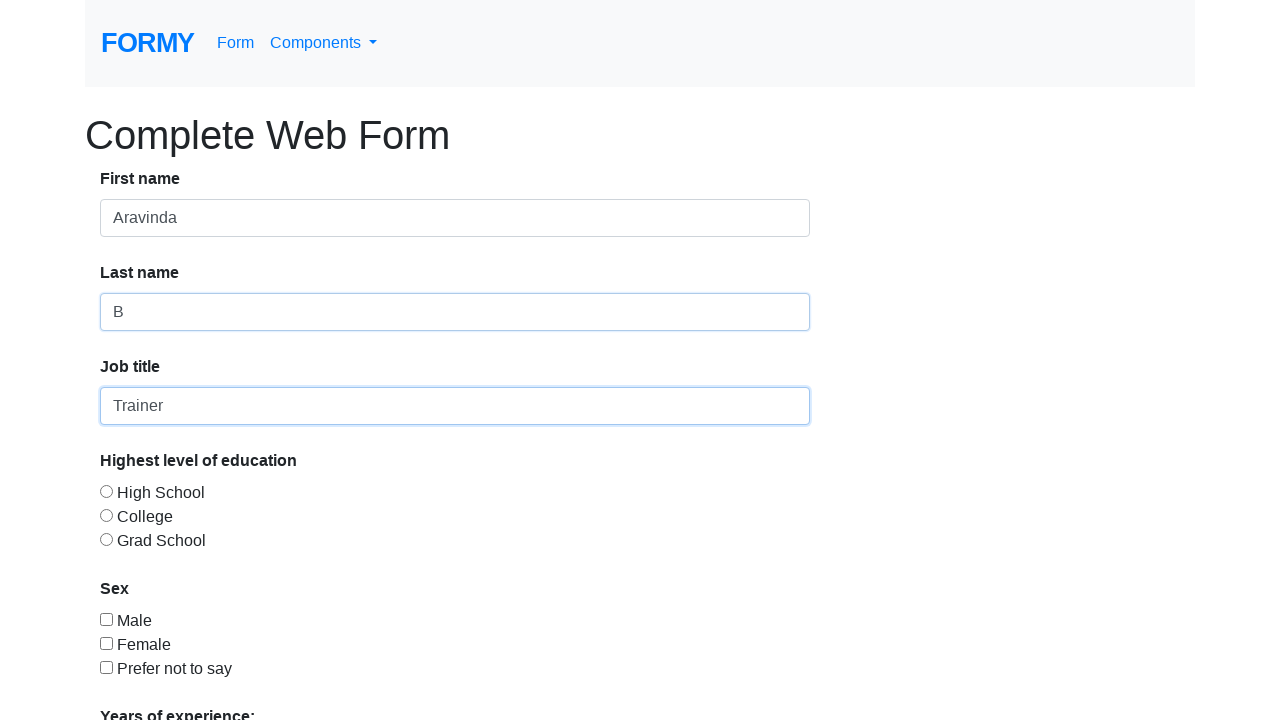

Selected radio button option 3 at (106, 539) on #radio-button-3
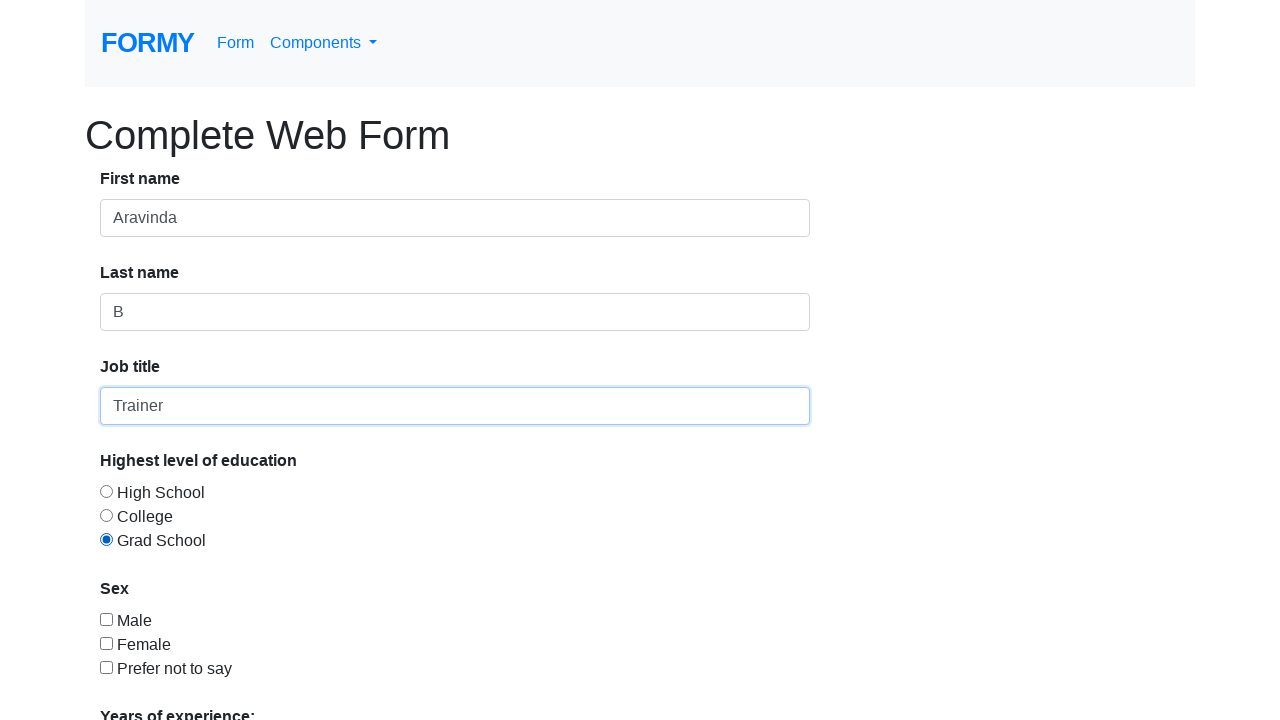

Checked checkbox 1 at (106, 619) on #checkbox-1
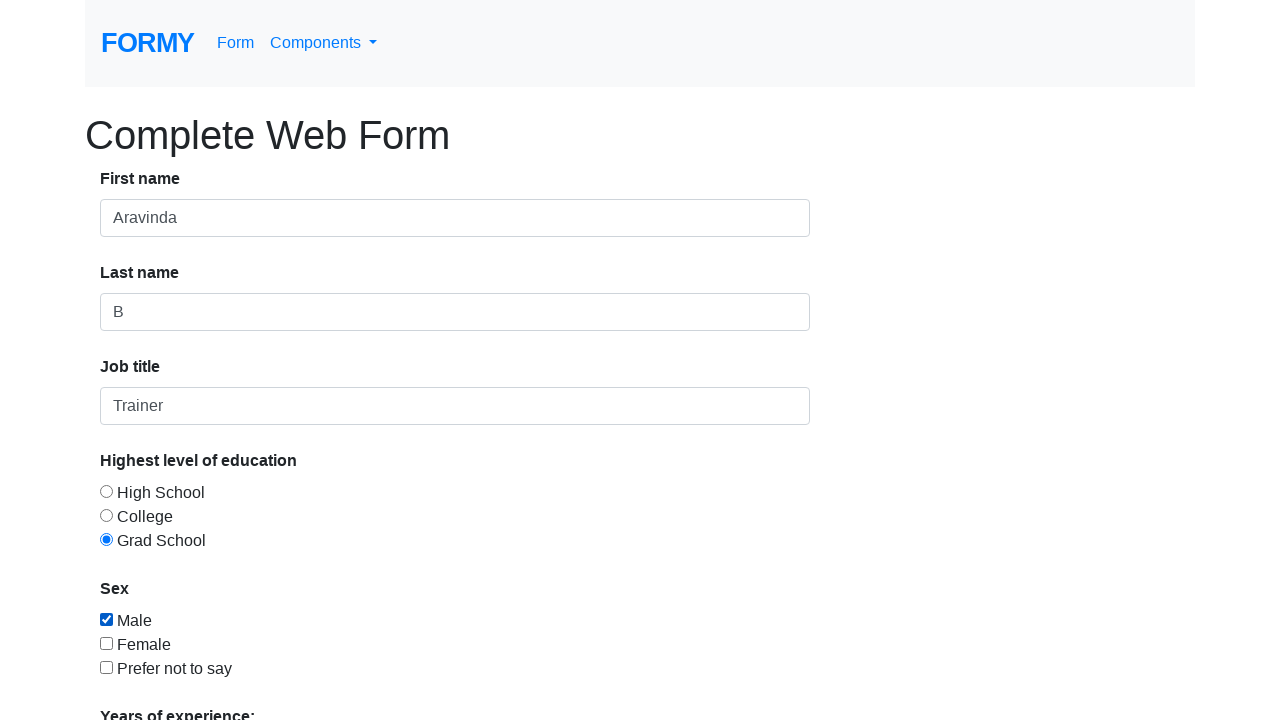

Opened datepicker at (270, 613) on #datepicker
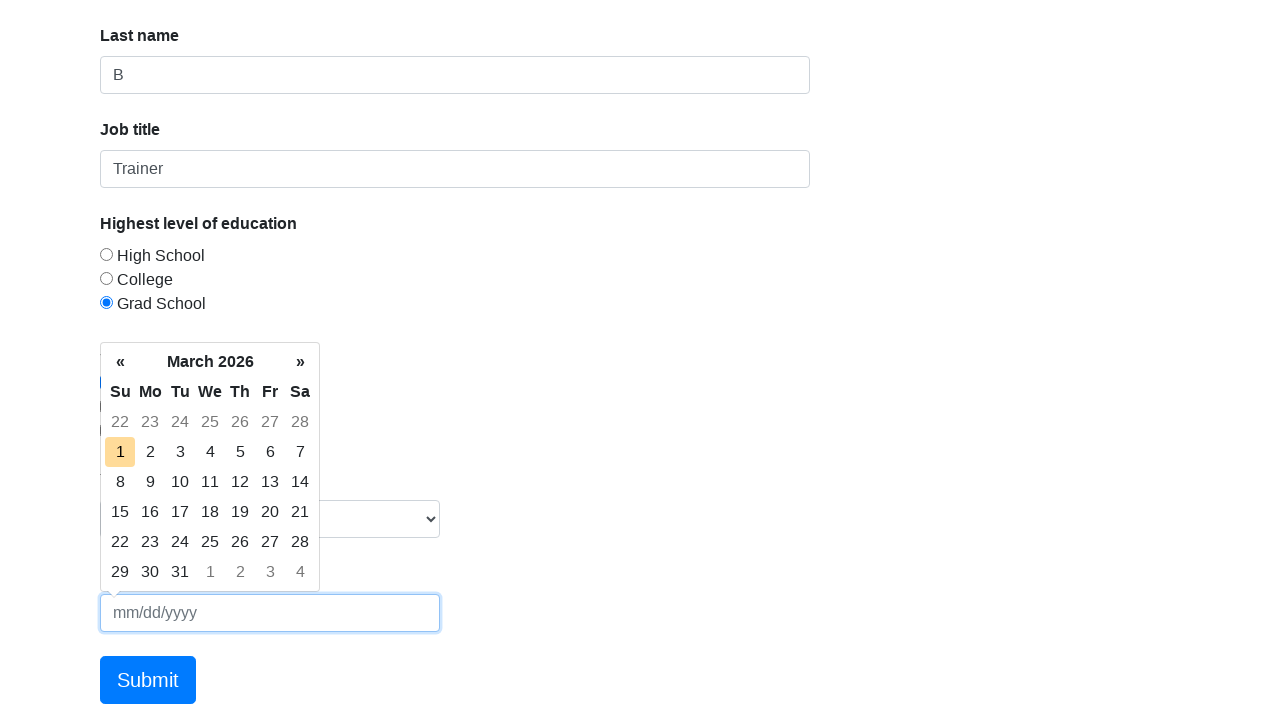

Selected 30th from datepicker at (150, 572) on xpath=//td[text()='30']
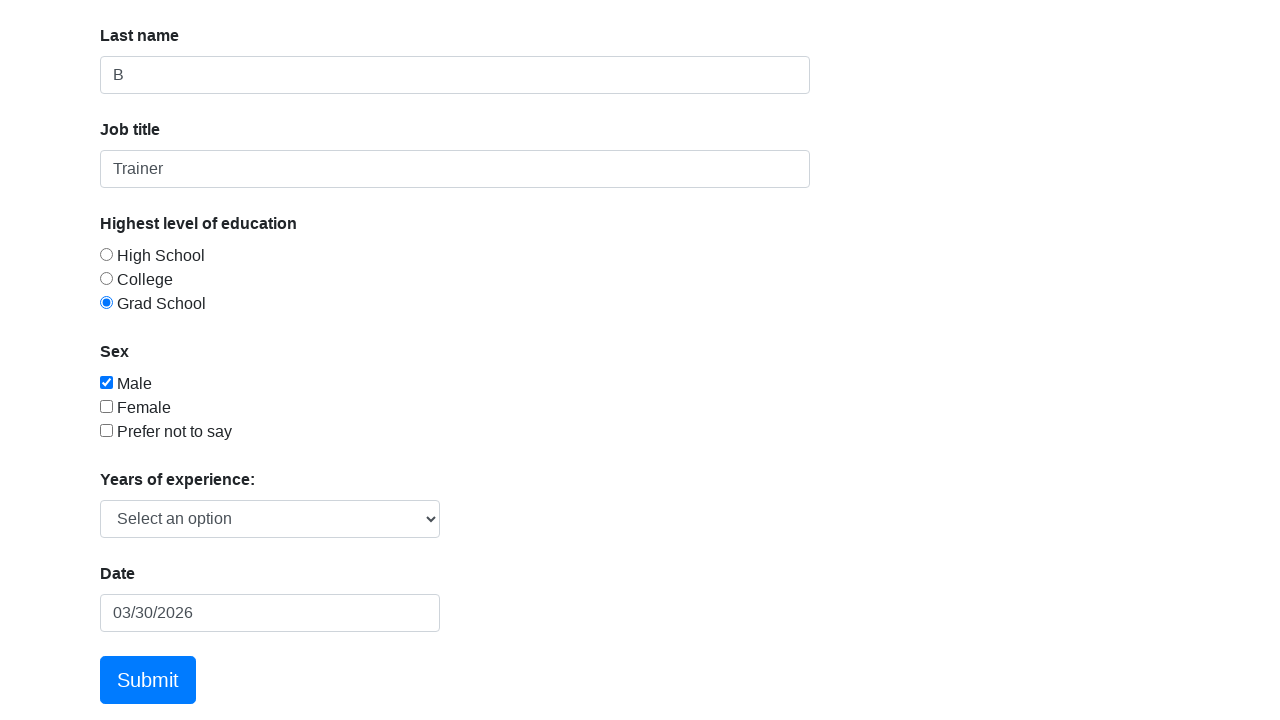

Clicked Submit button to submit the form at (148, 680) on xpath=//a[text()='Submit']
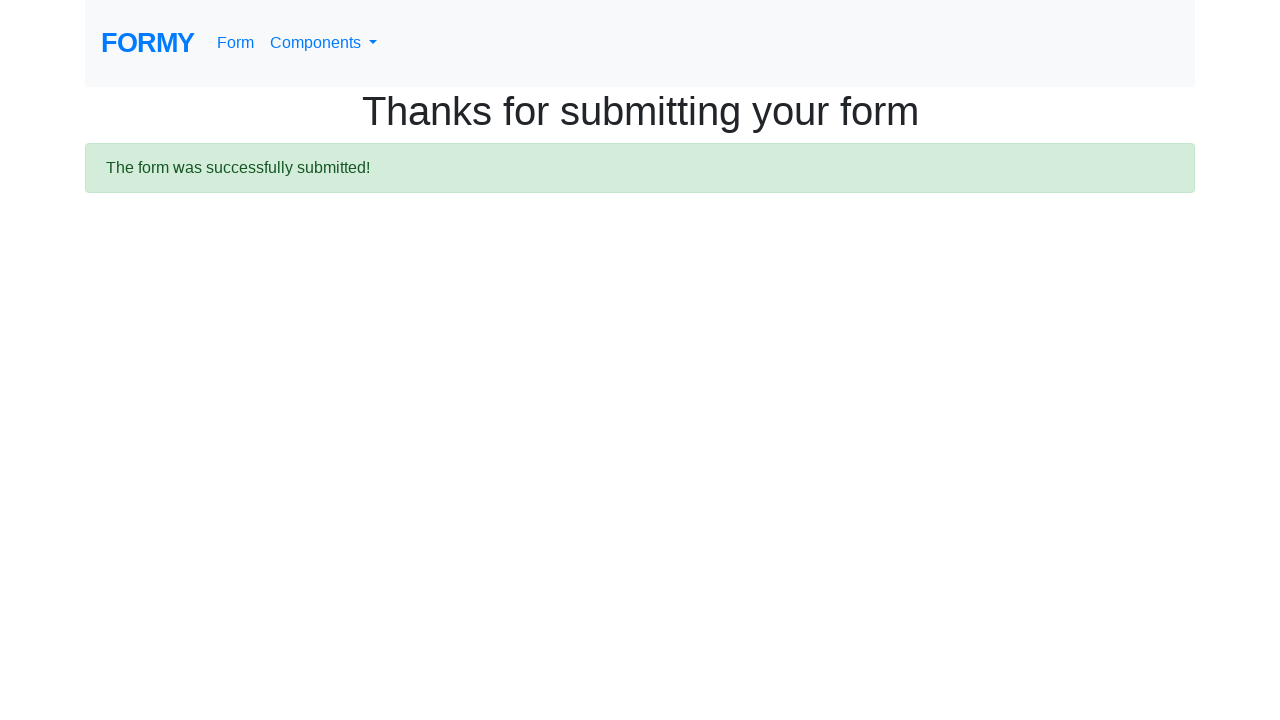

Form submission completed and page loaded
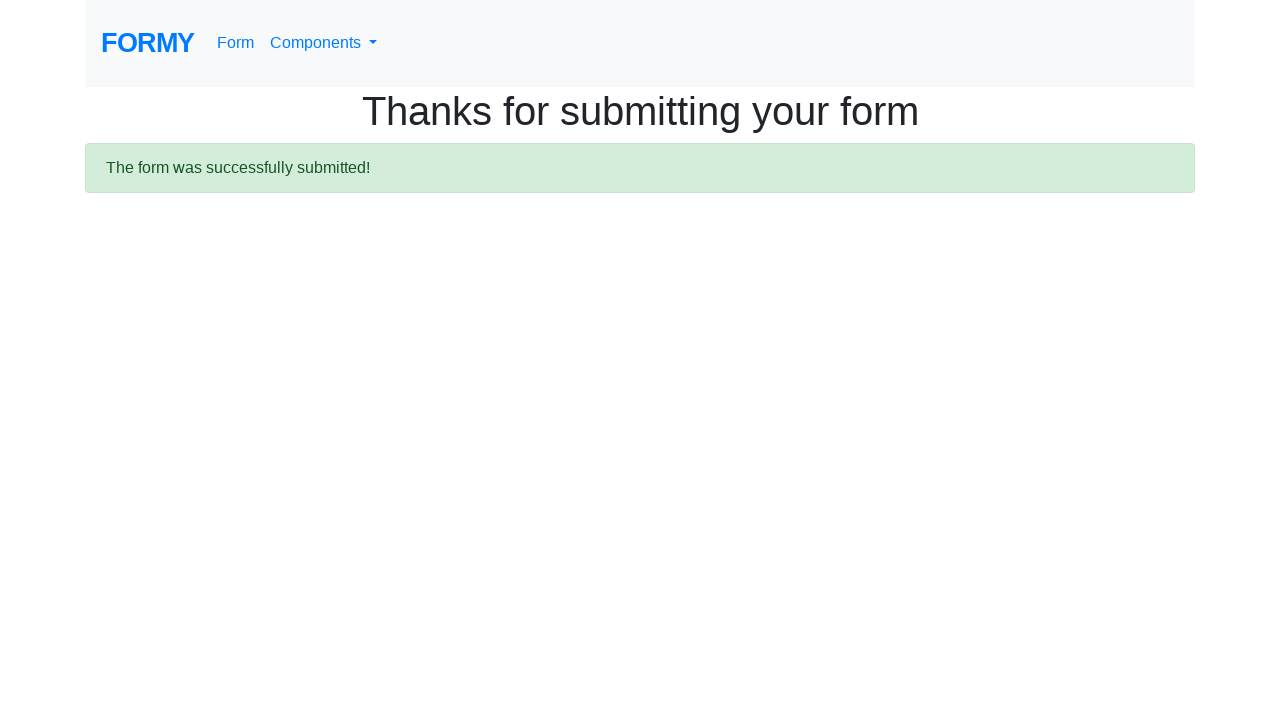

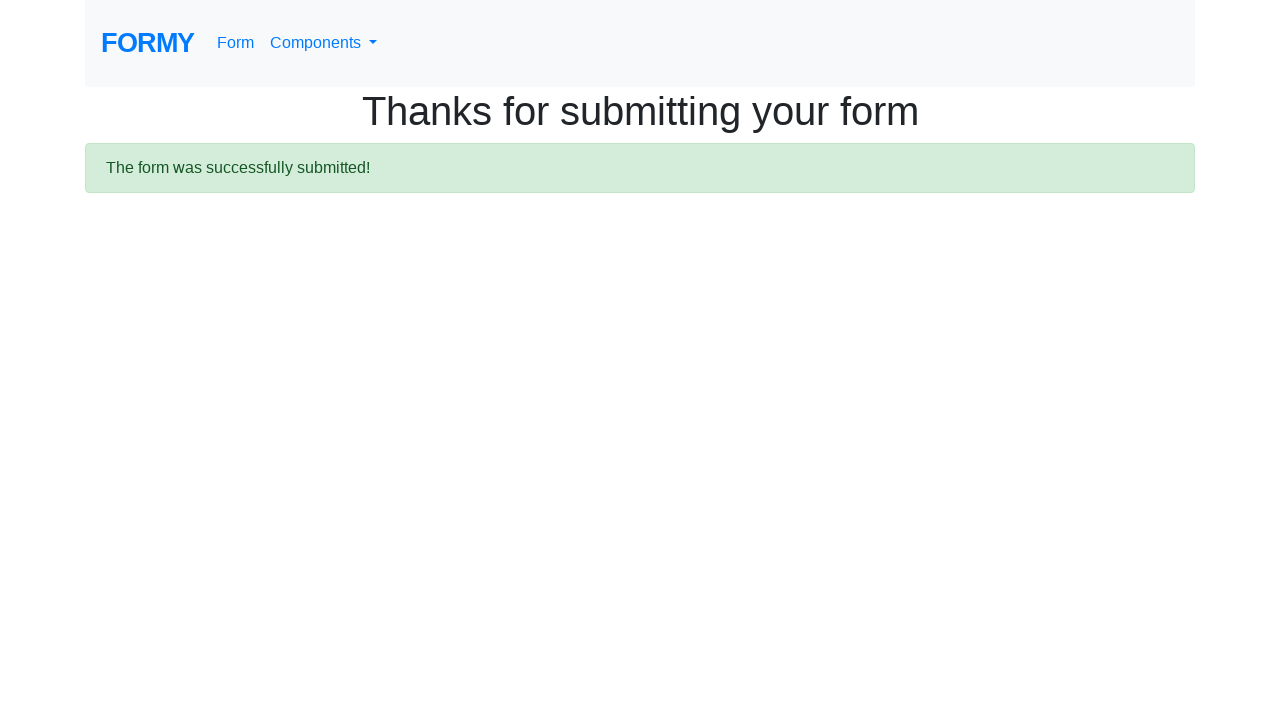